Tests checkbox functionality by checking and unchecking a checkbox, verifying its state, and counting total checkboxes on the page

Starting URL: https://rahulshettyacademy.com/AutomationPractice/

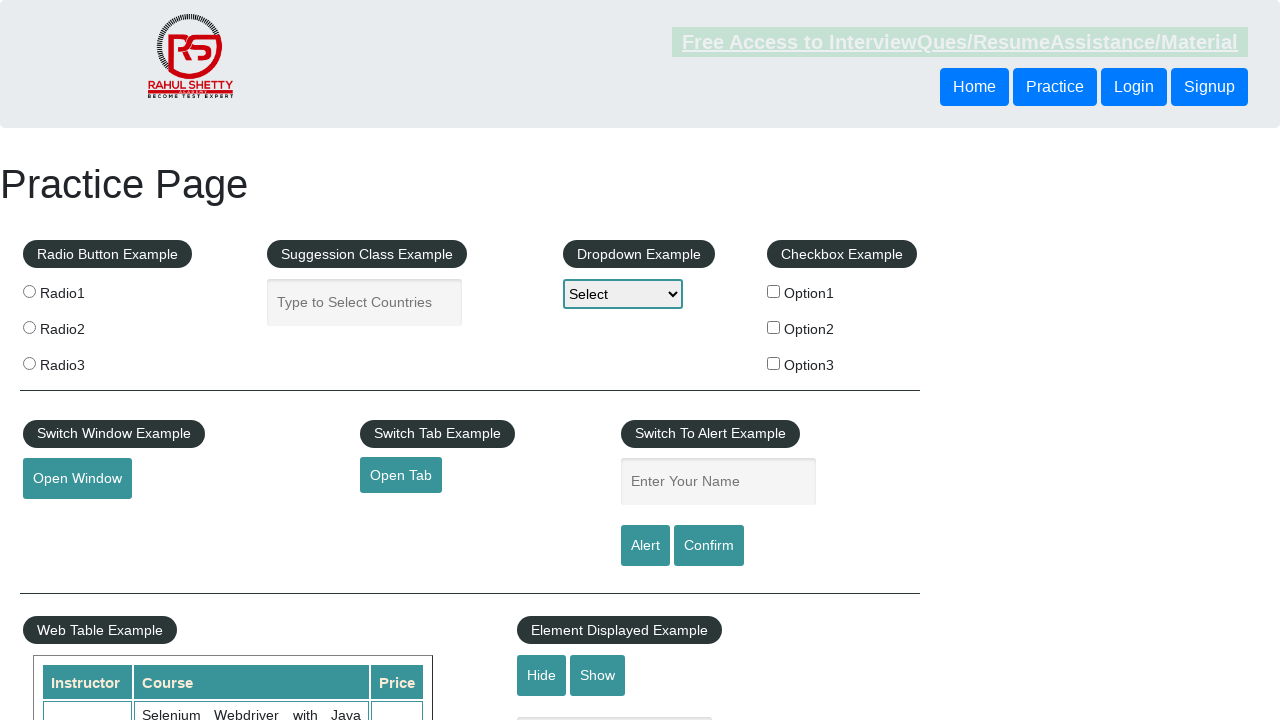

Navigated to AutomationPractice page
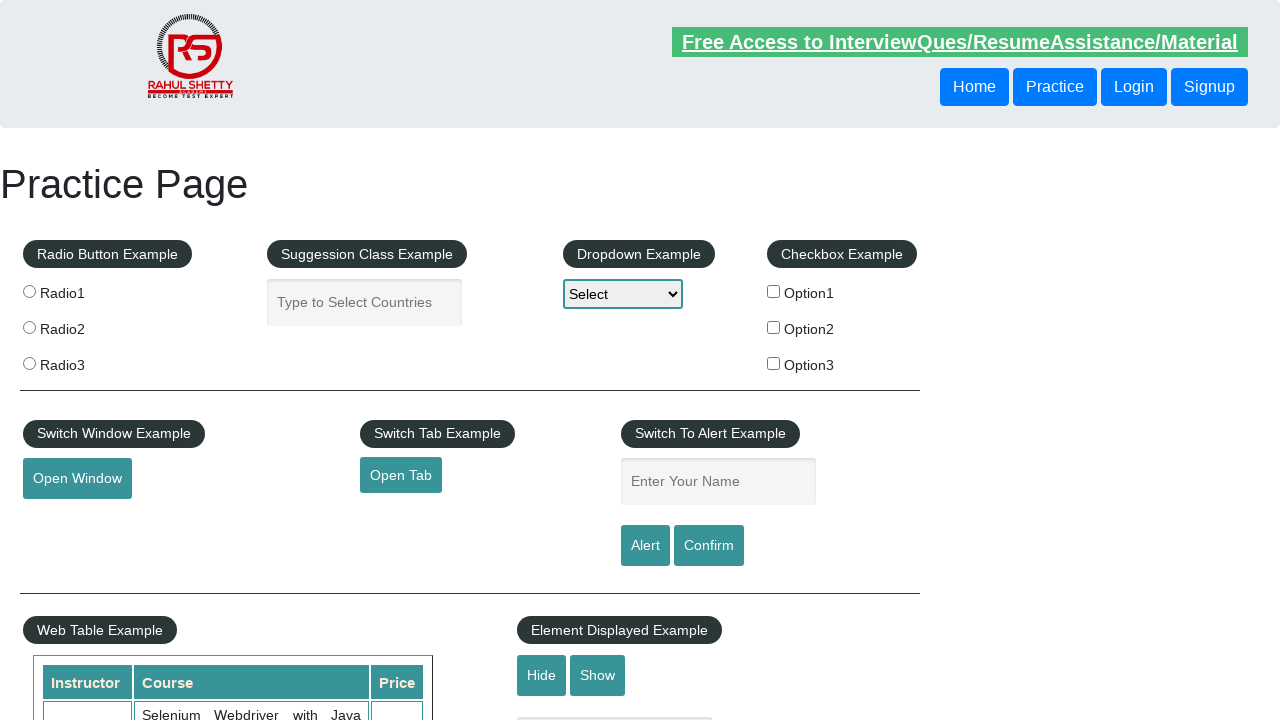

Clicked checkbox option 1 to check it at (774, 291) on #checkBoxOption1
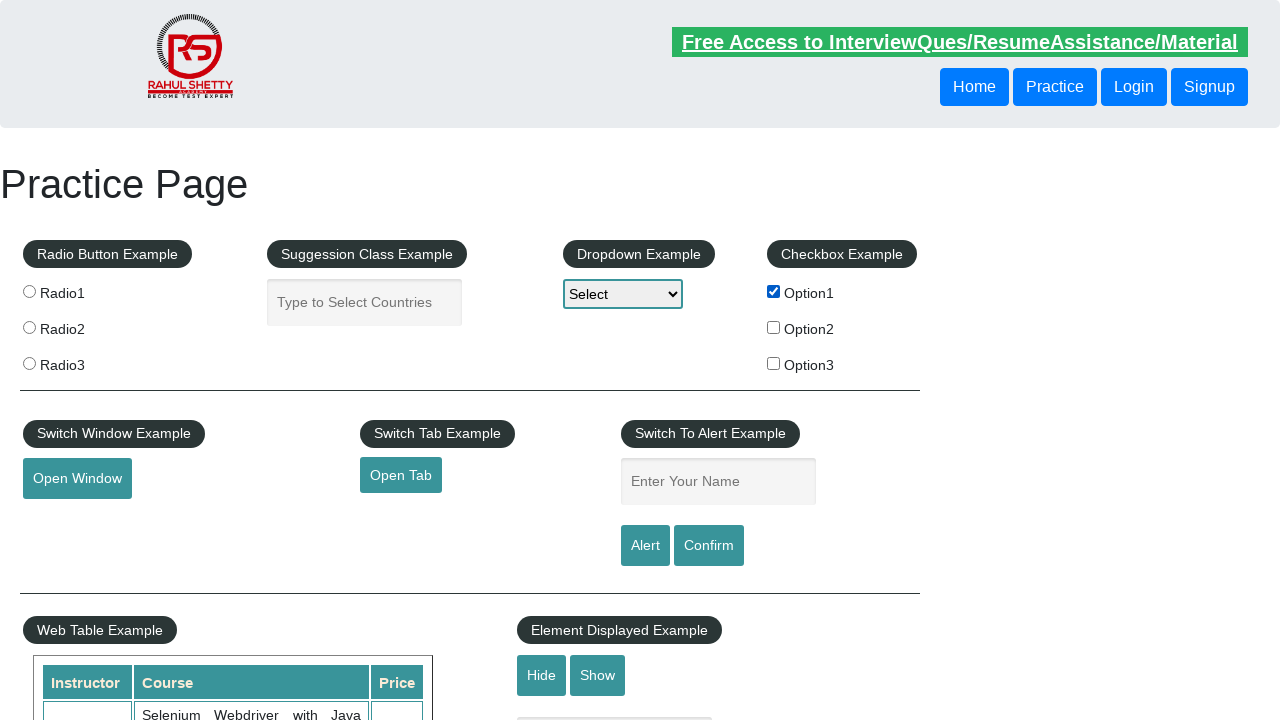

Verified that checkbox option 1 is checked
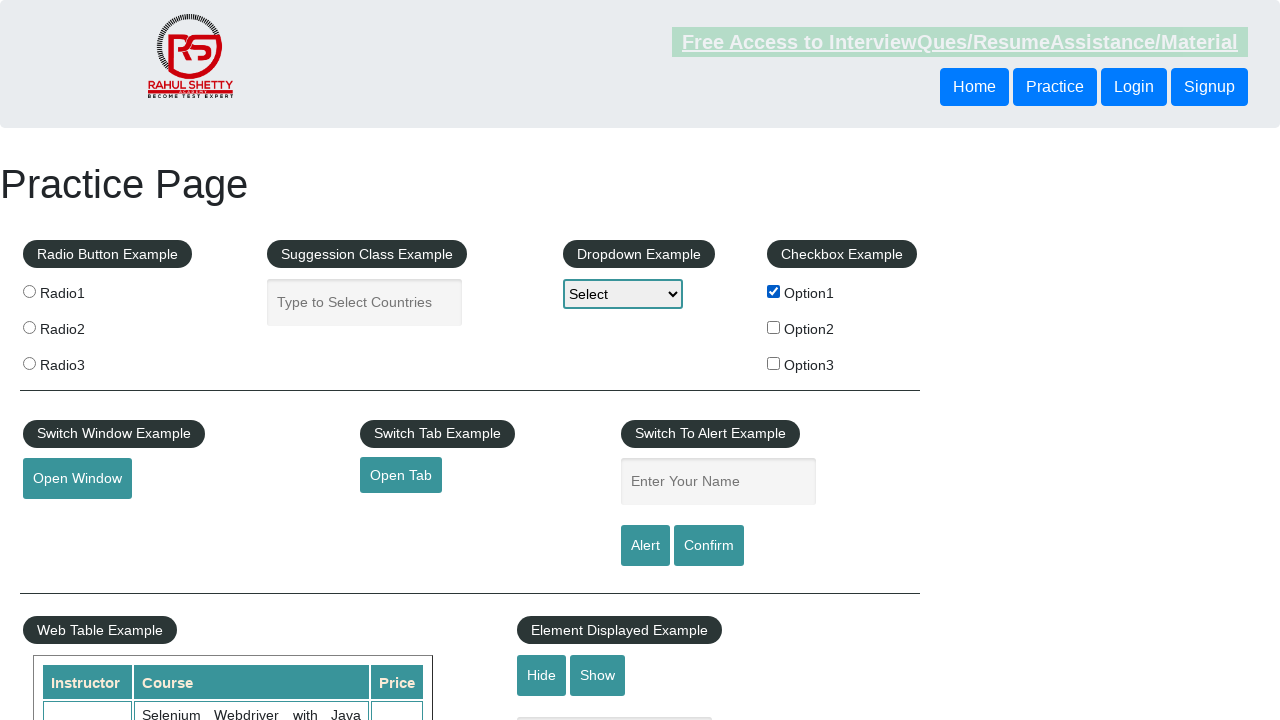

Clicked checkbox option 1 to uncheck it at (774, 291) on #checkBoxOption1
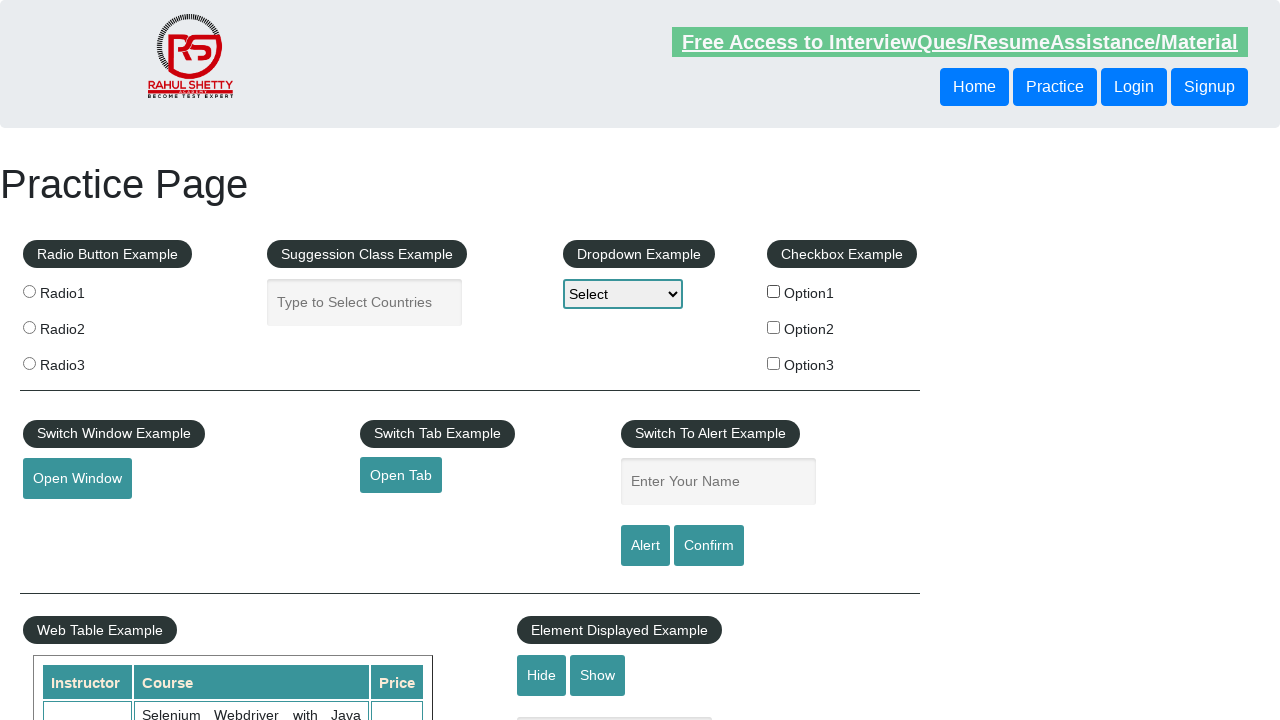

Verified that checkbox option 1 is unchecked
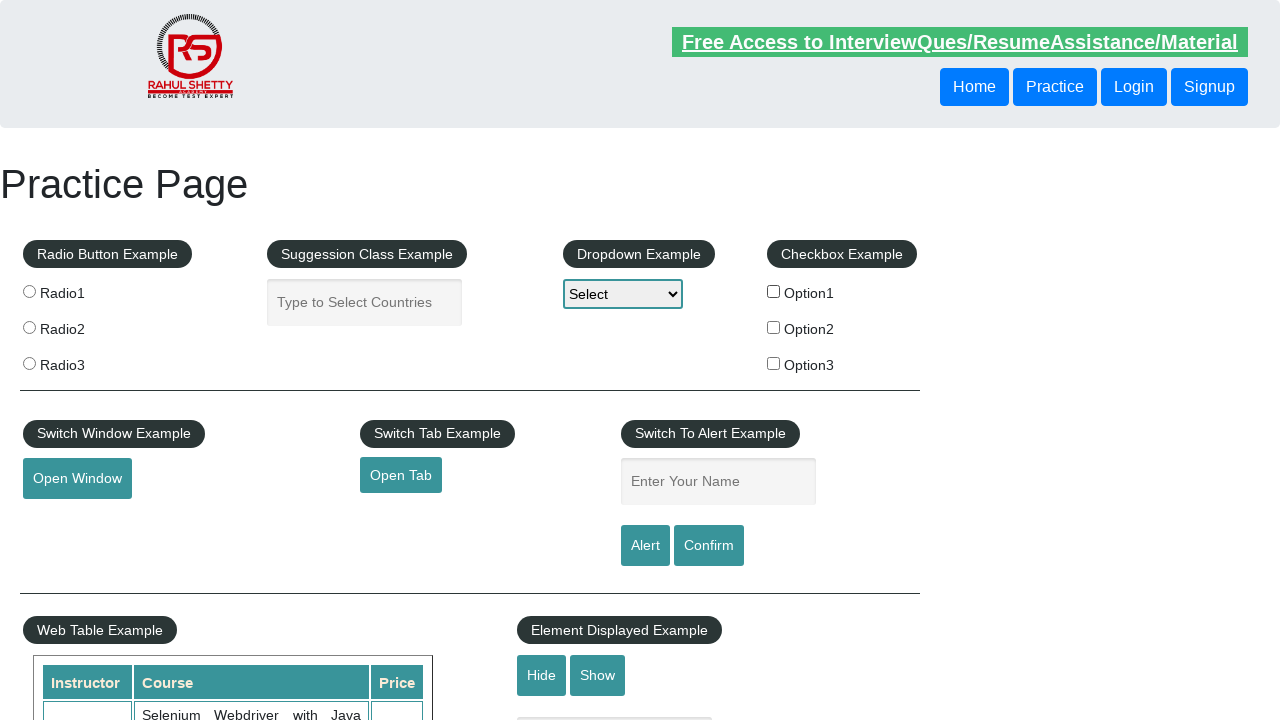

Counted total checkboxes on page: 3
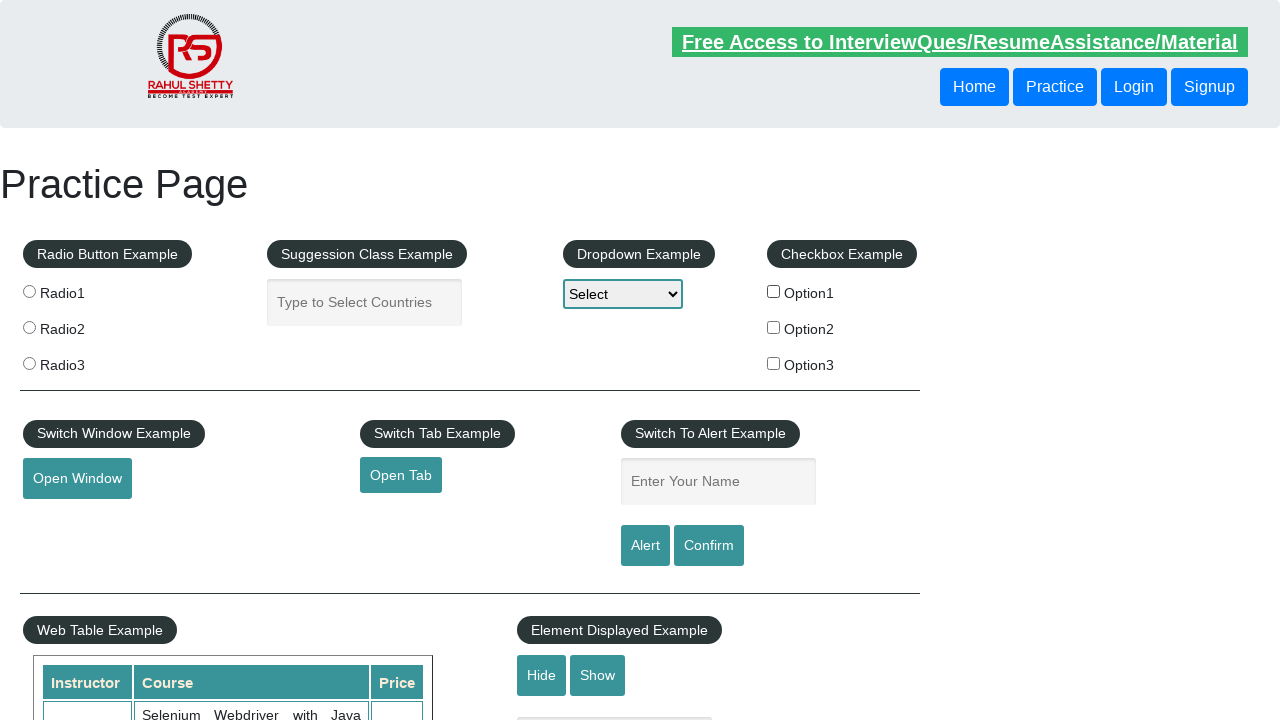

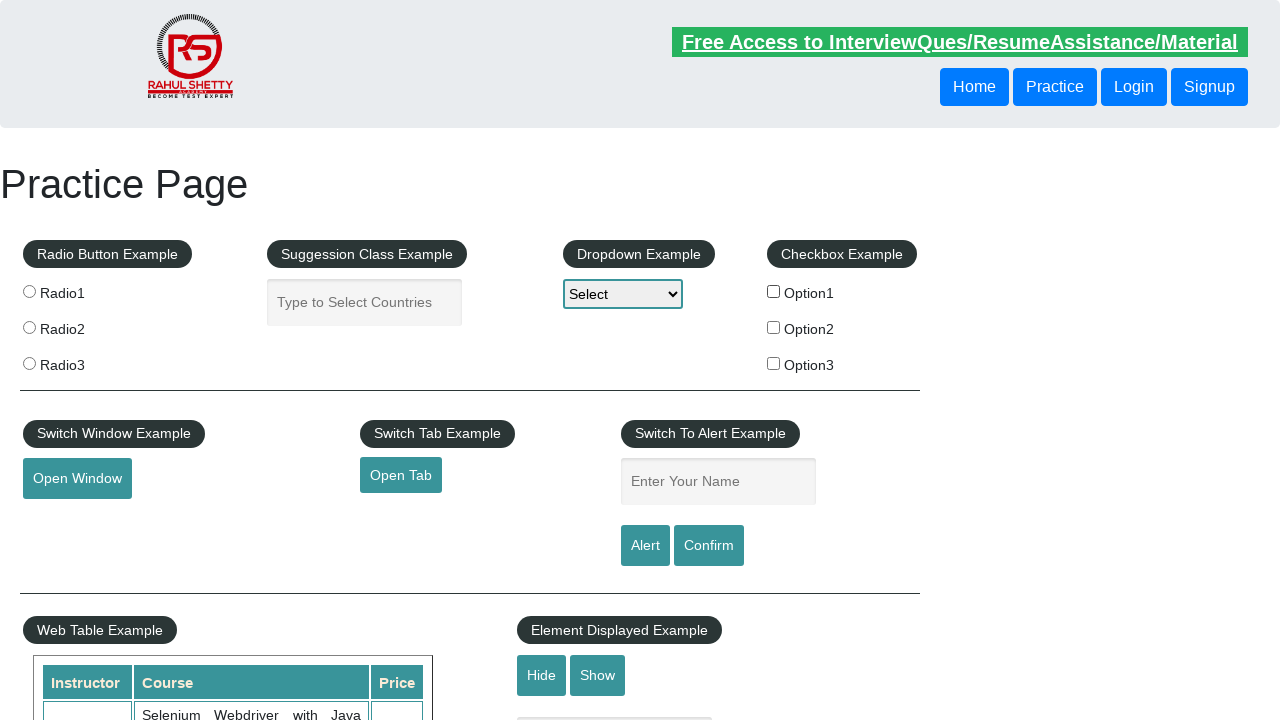